Tests FAQ accordion functionality by clicking the eighth question and verifying its answer becomes visible

Starting URL: https://qa-scooter.praktikum-services.ru/

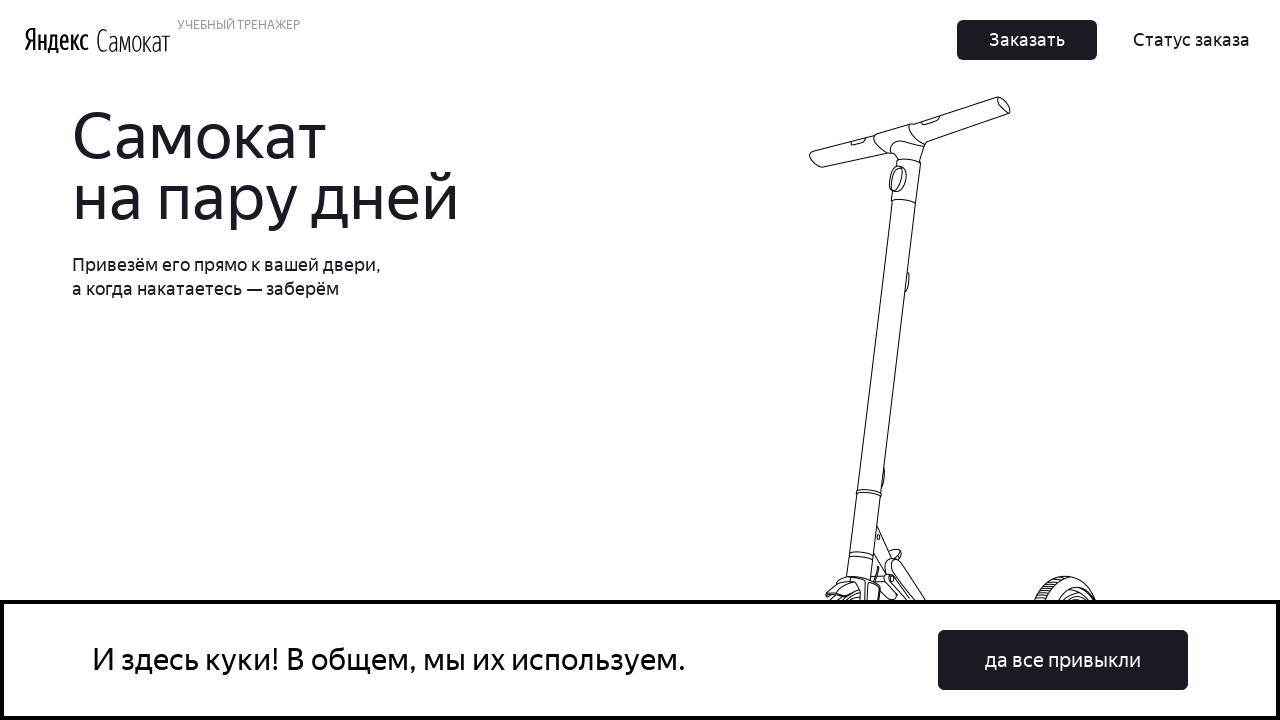

Scrolled to FAQ section
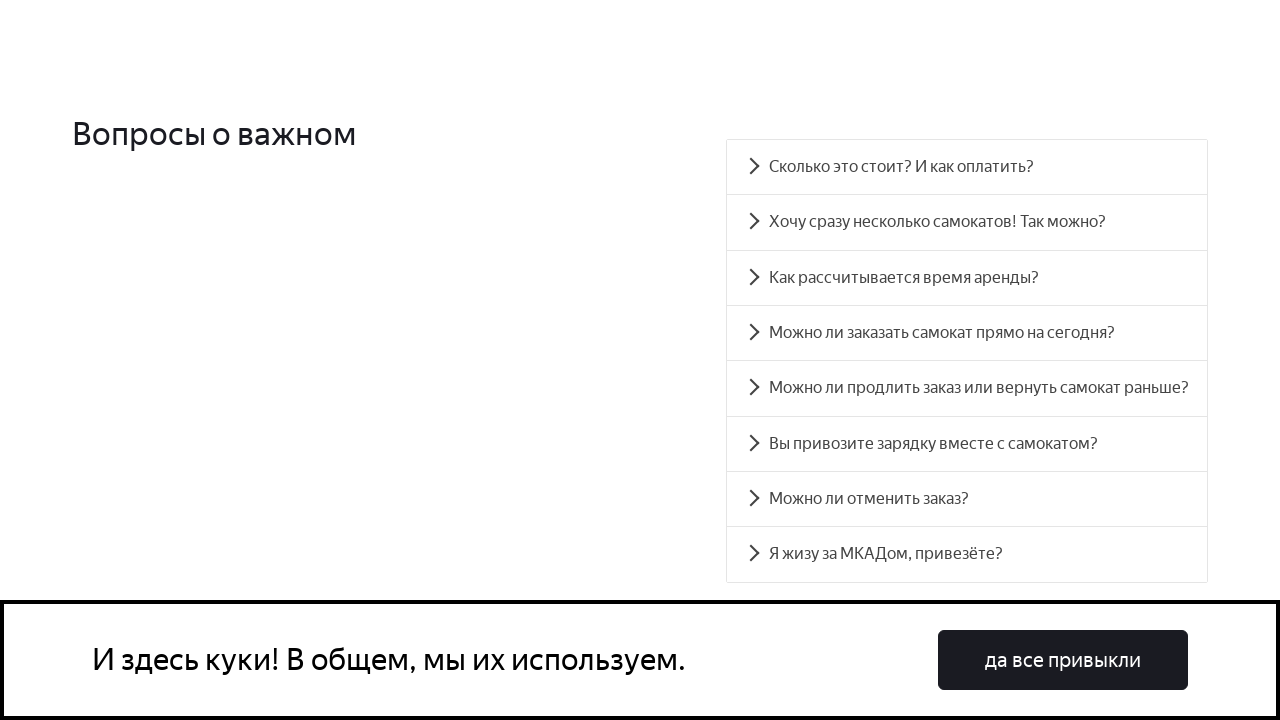

Clicked on the eighth FAQ question at (967, 555) on .Home_FAQ__3uVm4 [data-accordion-component='AccordionItemButton'] >> nth=7
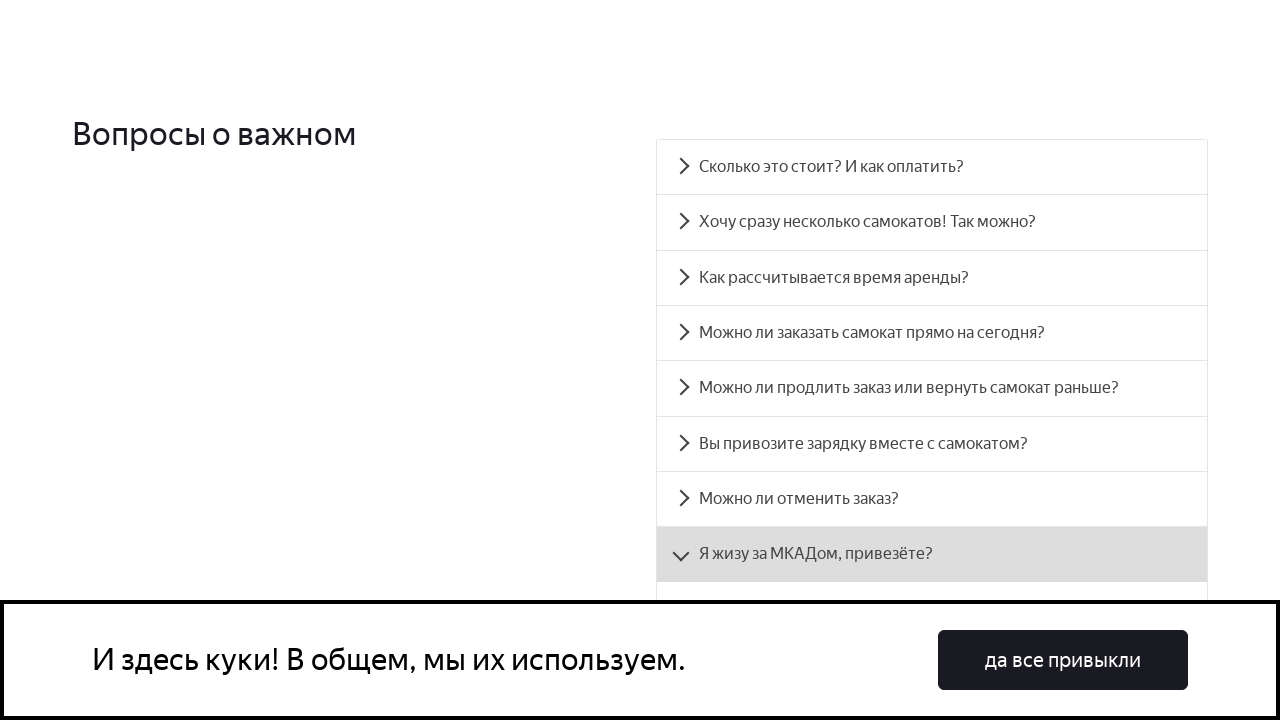

Verified that the eighth FAQ answer is now visible
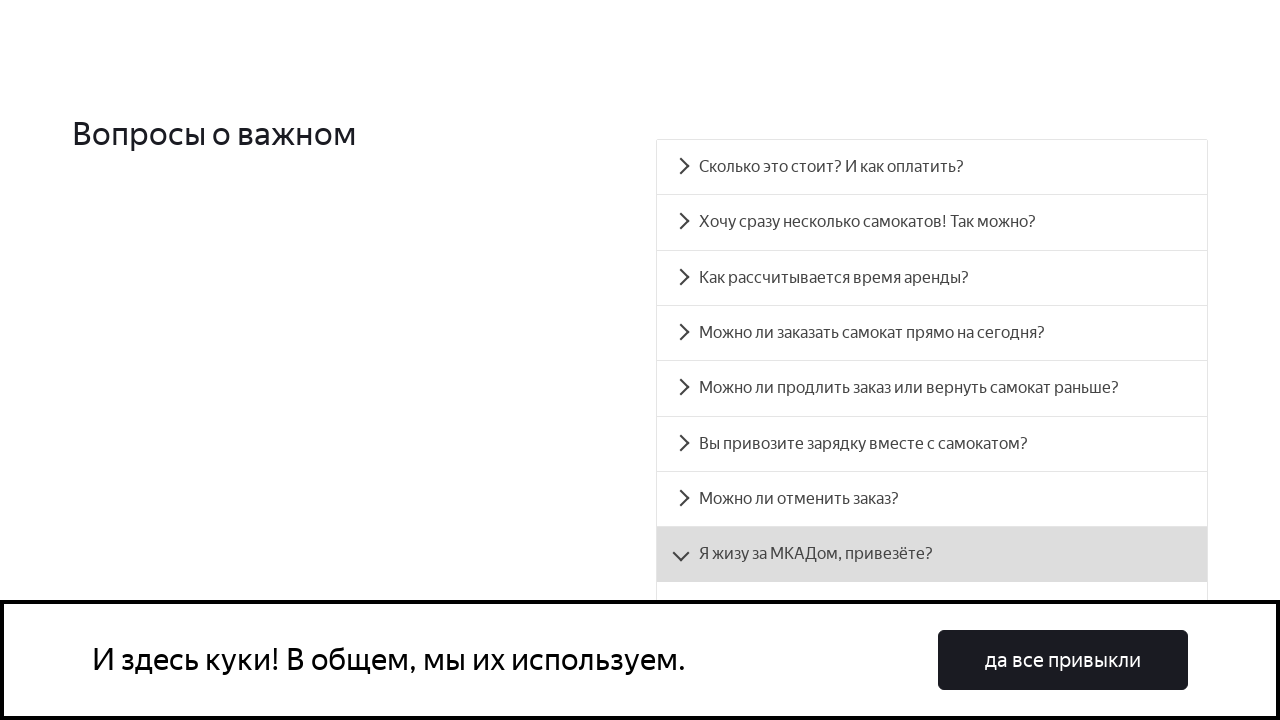

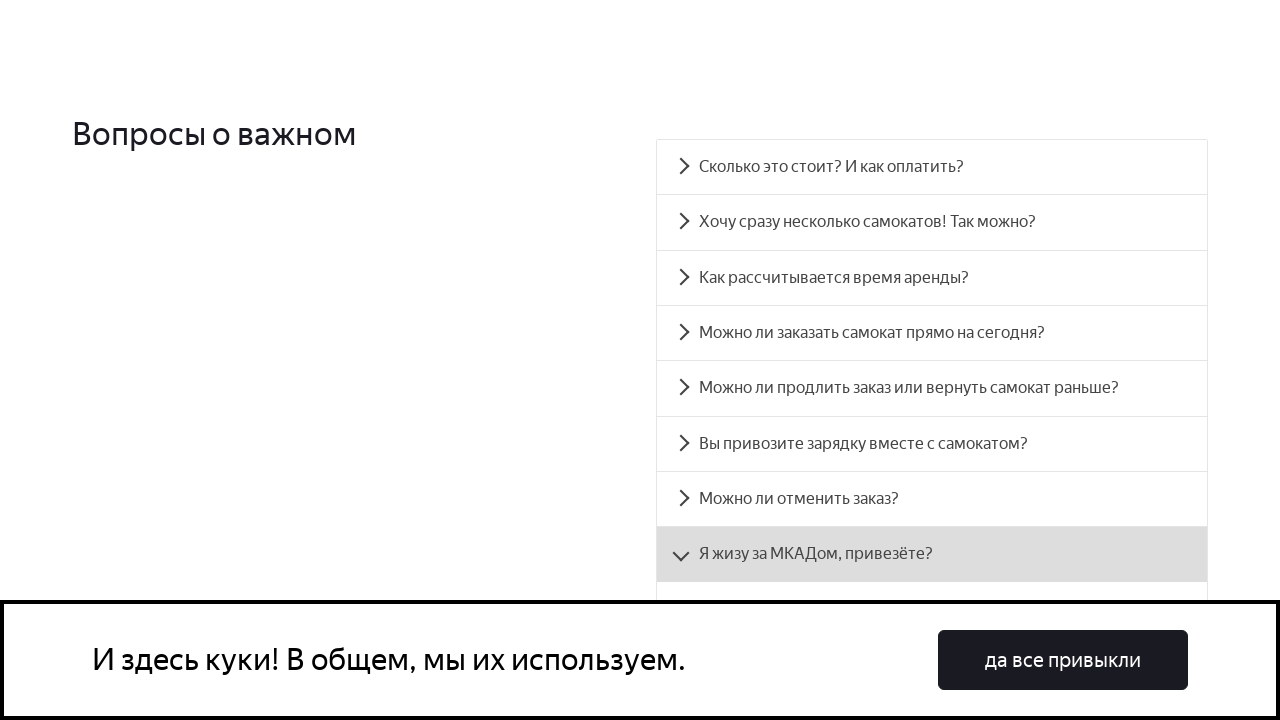